Tests the addition functionality of an online calculator by entering two numbers, clicking the plus operator, and verifying the result

Starting URL: http://calculator-1.com/widgets/

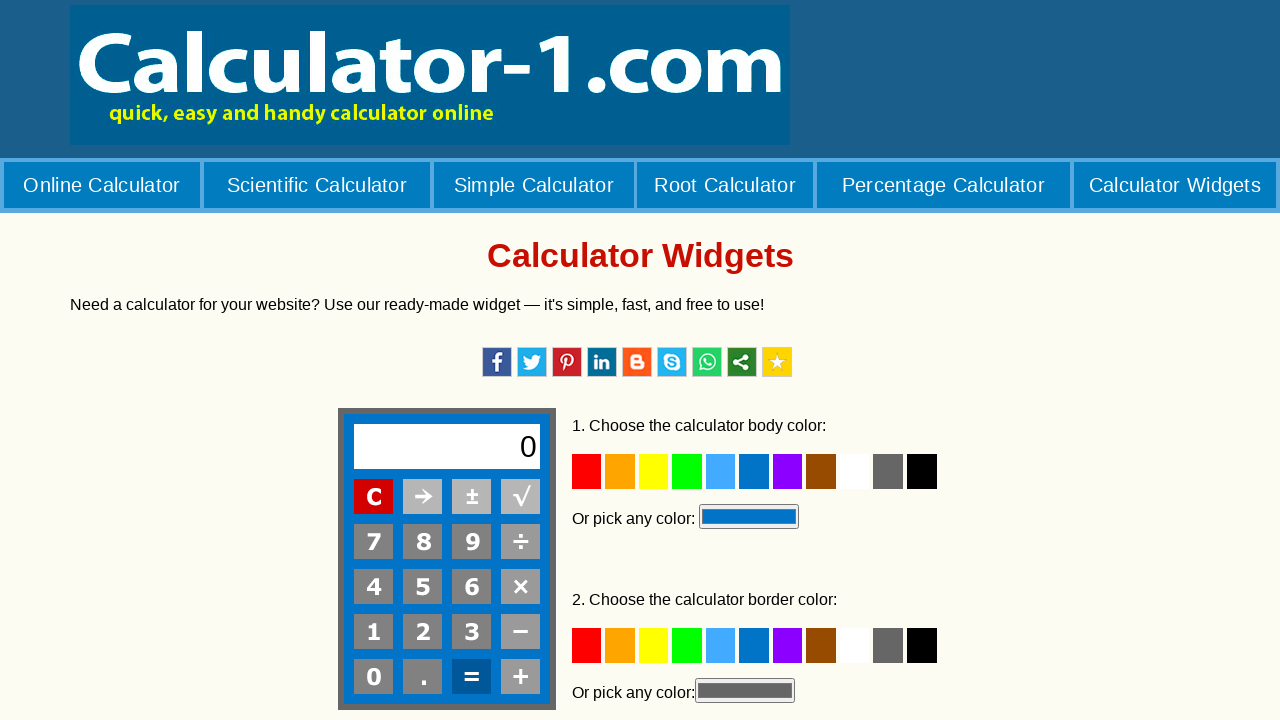

Scrolled down 300 pixels to view the calculator
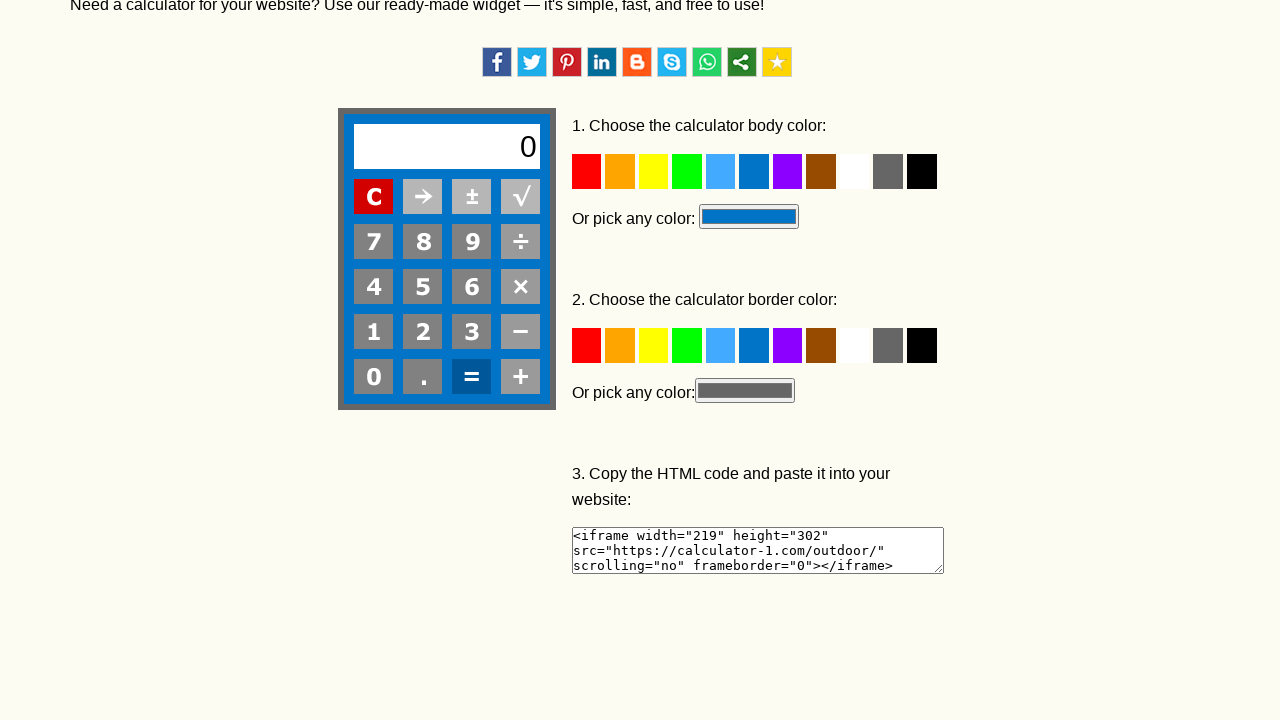

Located calculator iframe
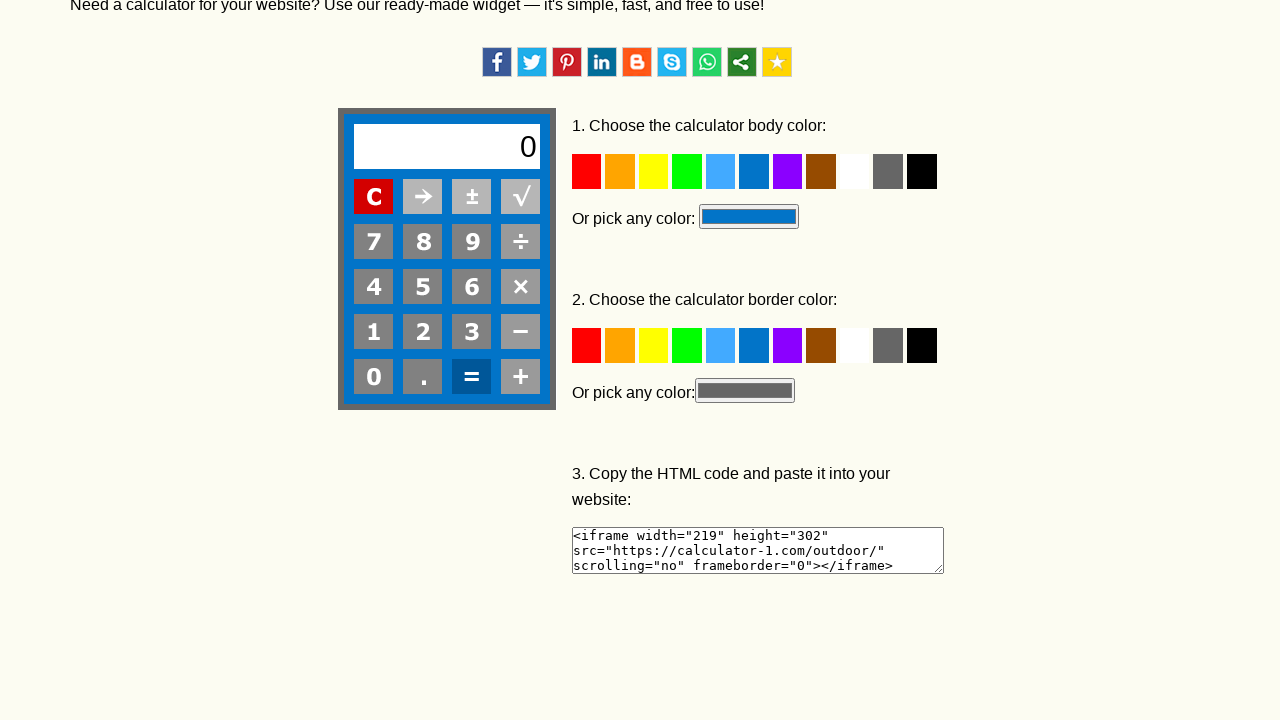

Clicked button 2 to enter first digit at (422, 332) on #frcalcul >> internal:control=enter-frame >> td#bt_2
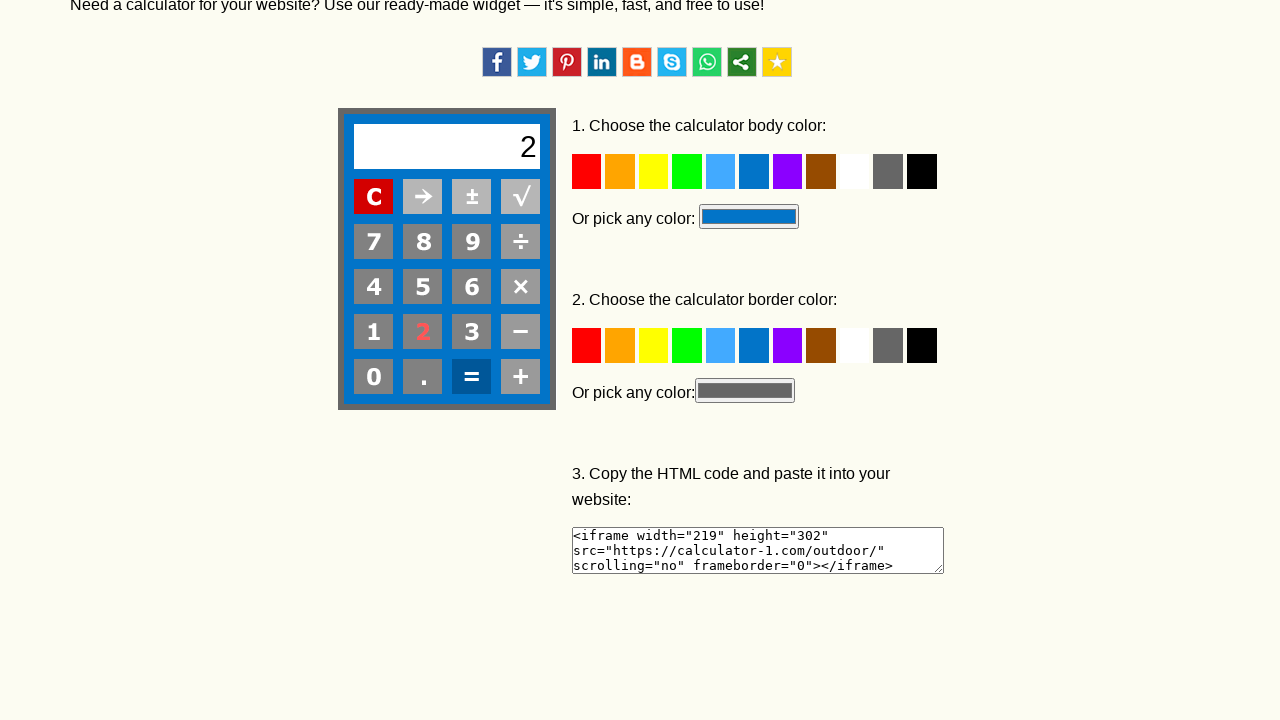

Clicked button 5 to complete first number (25) at (422, 287) on #frcalcul >> internal:control=enter-frame >> td#bt_5
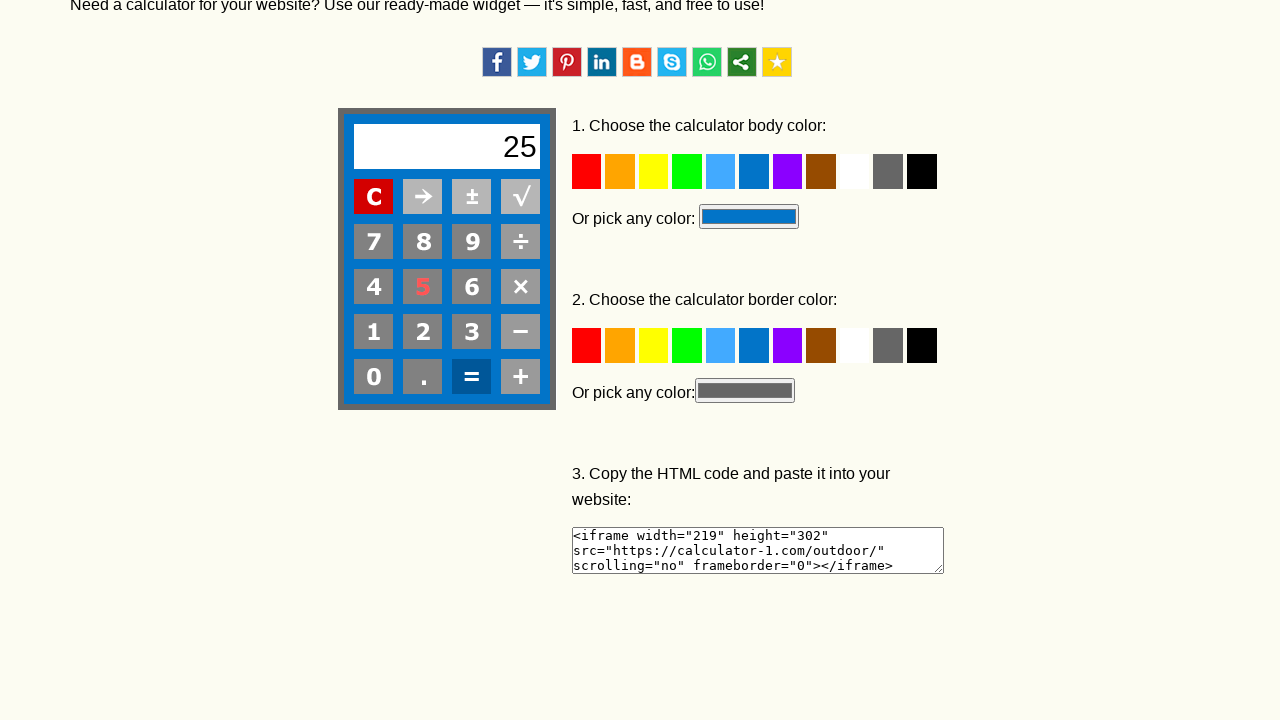

Clicked plus operator button at (520, 377) on #frcalcul >> internal:control=enter-frame >> td#bt_pl
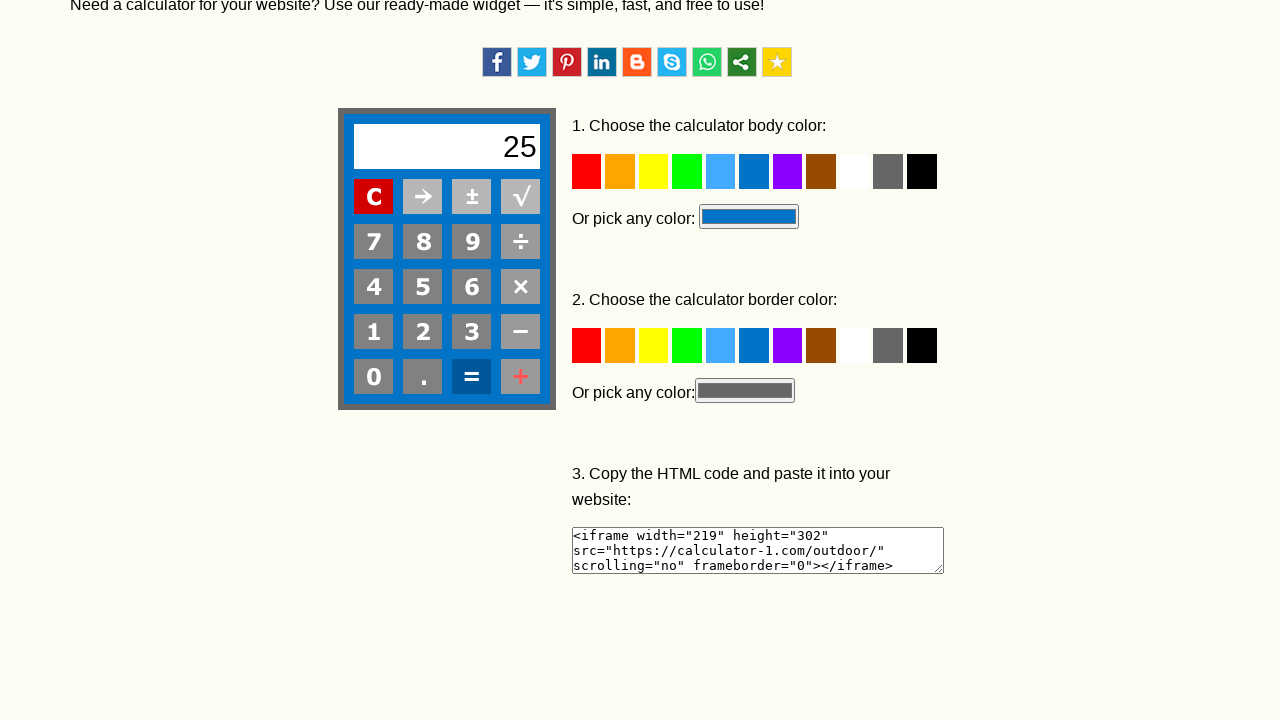

Clicked button 1 to enter first digit of second number at (373, 332) on #frcalcul >> internal:control=enter-frame >> td#bt_1
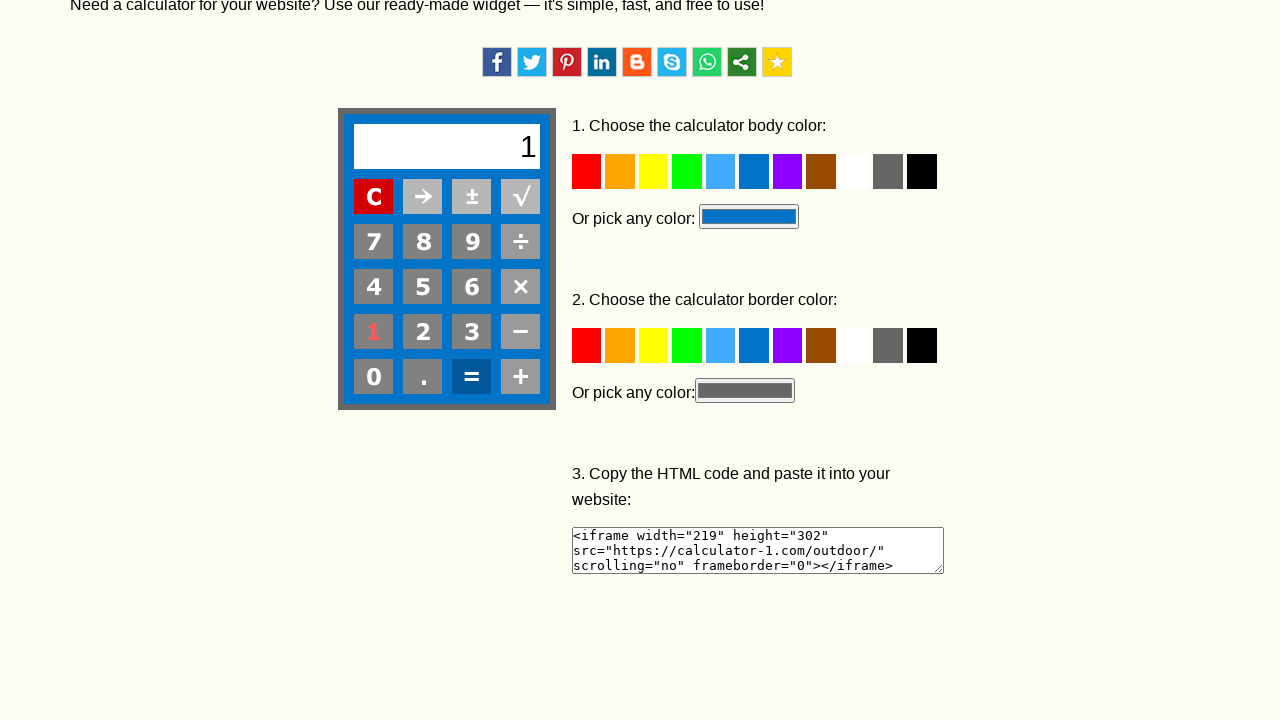

Clicked button 7 to complete second number (17) at (373, 242) on #frcalcul >> internal:control=enter-frame >> td#bt_7
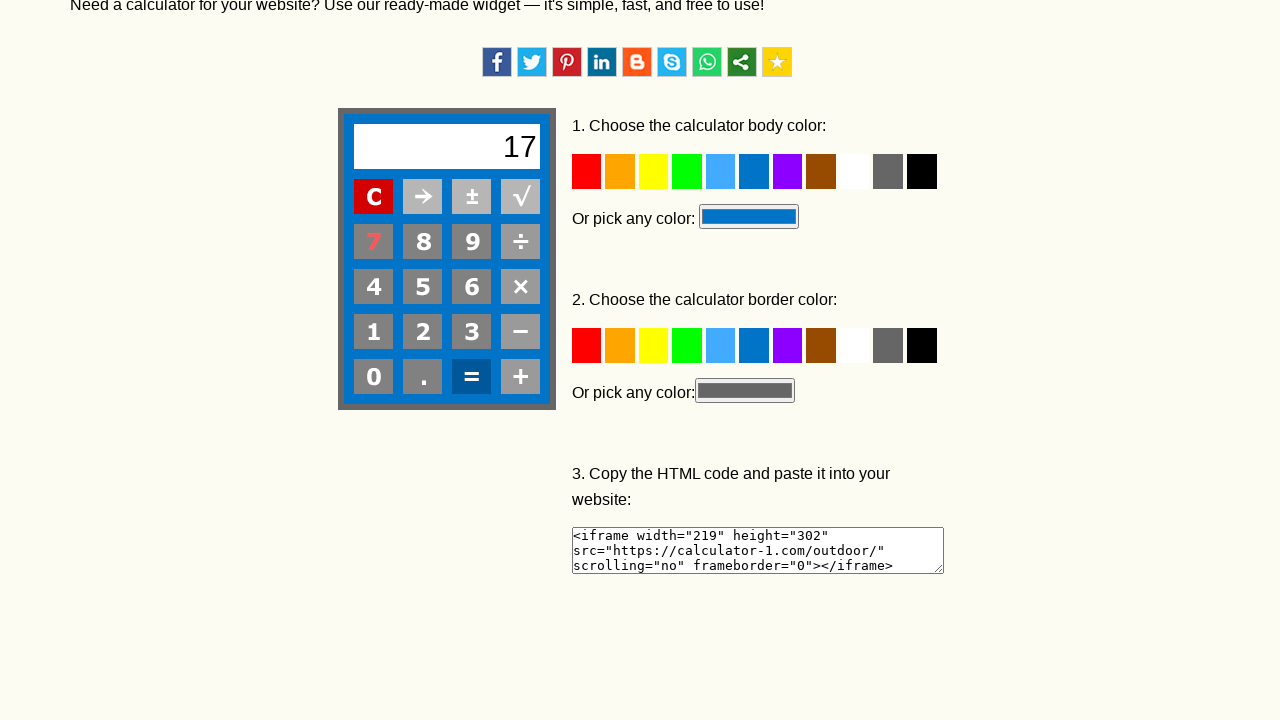

Clicked equals button to calculate result at (471, 377) on #frcalcul >> internal:control=enter-frame >> td#bt_rv
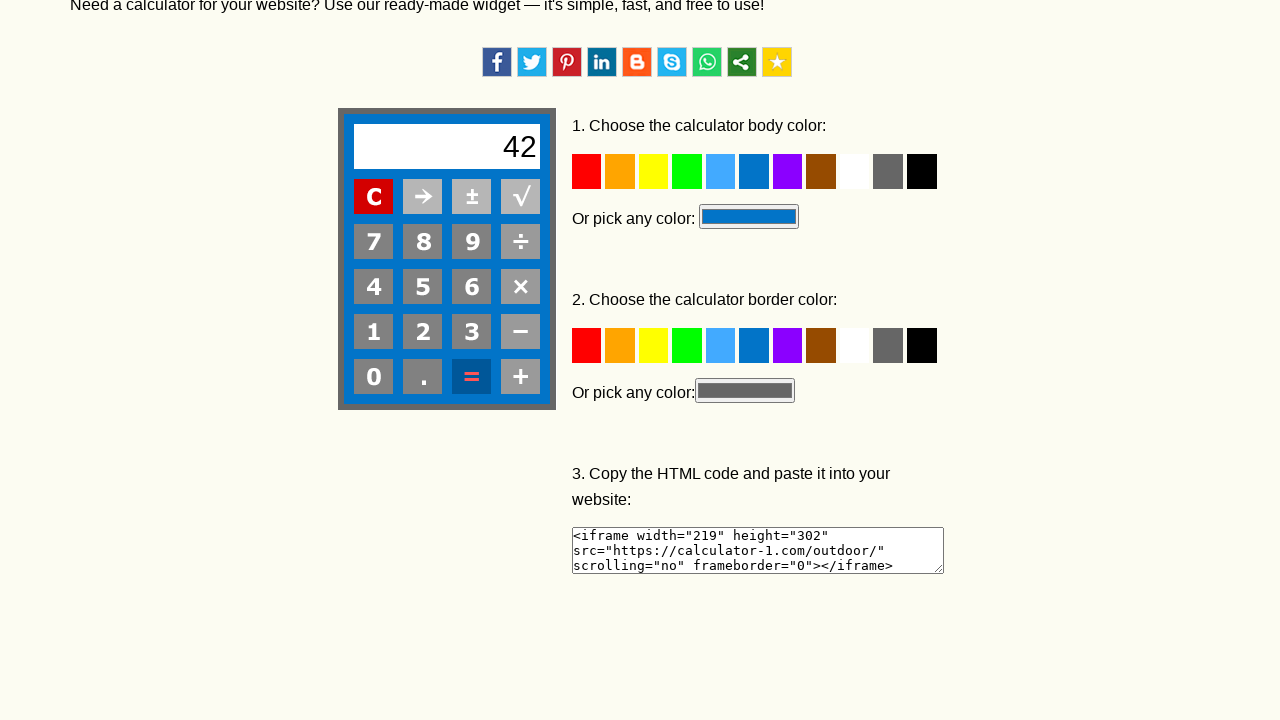

Waited 1 second for calculation result to display
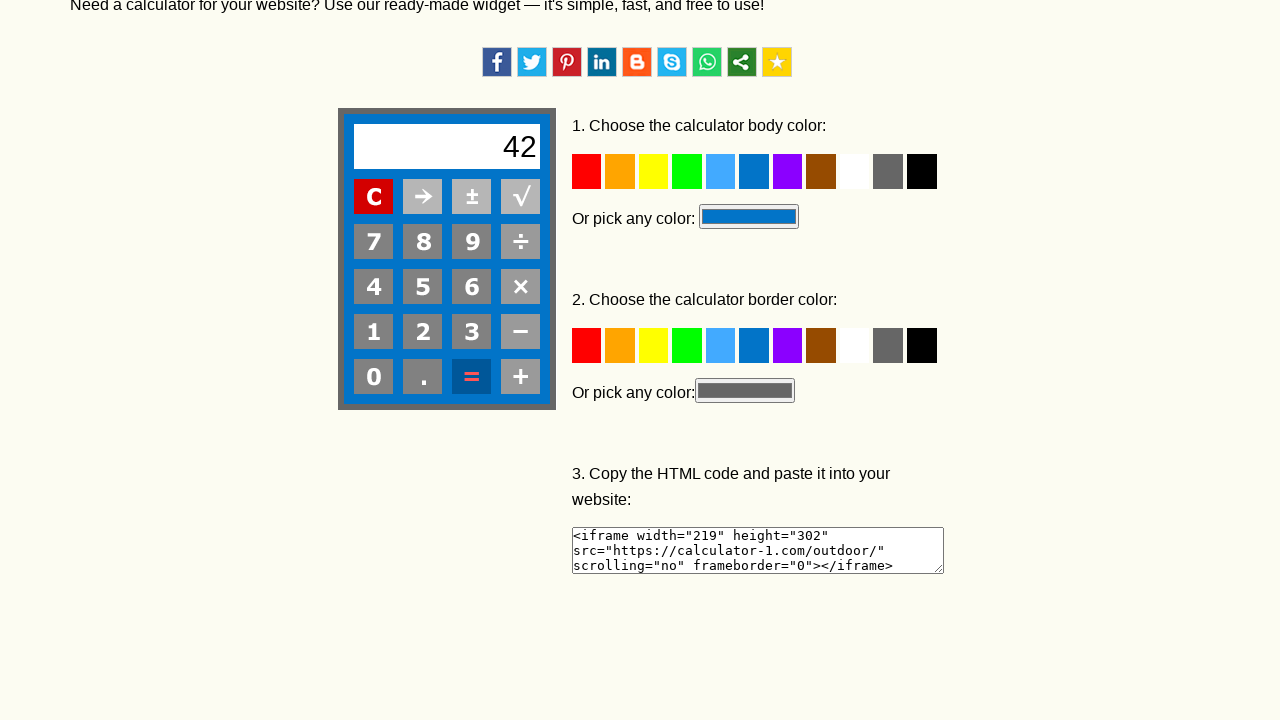

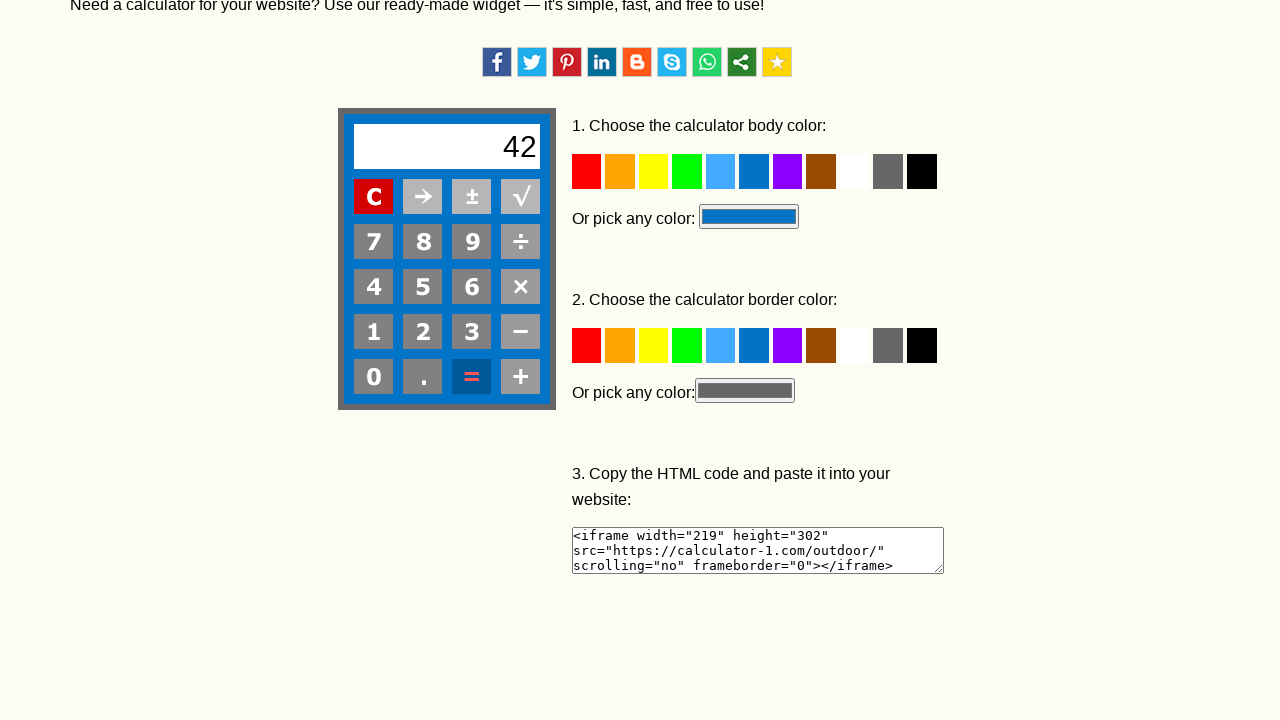